Tests file download functionality by clicking the download button and waiting for the download to start

Starting URL: https://demo.automationtesting.in/FileDownload.html

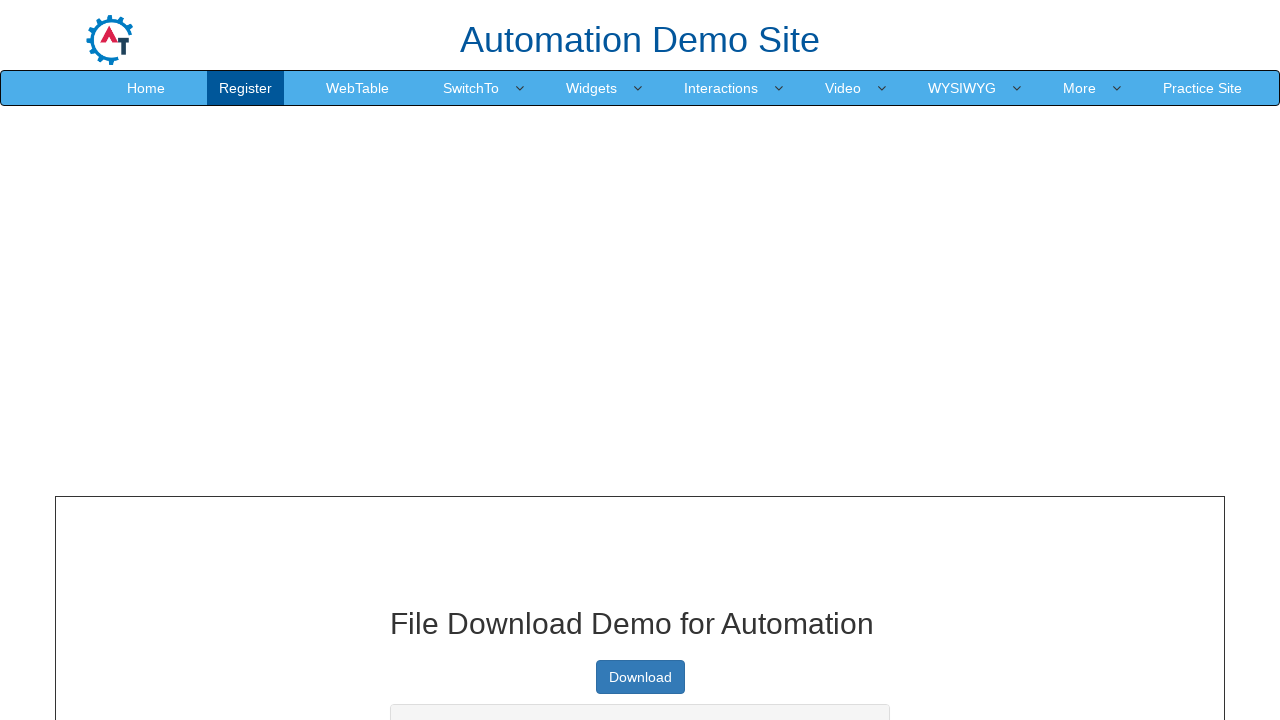

Clicked download button and download started at (640, 677) on .btn-primary
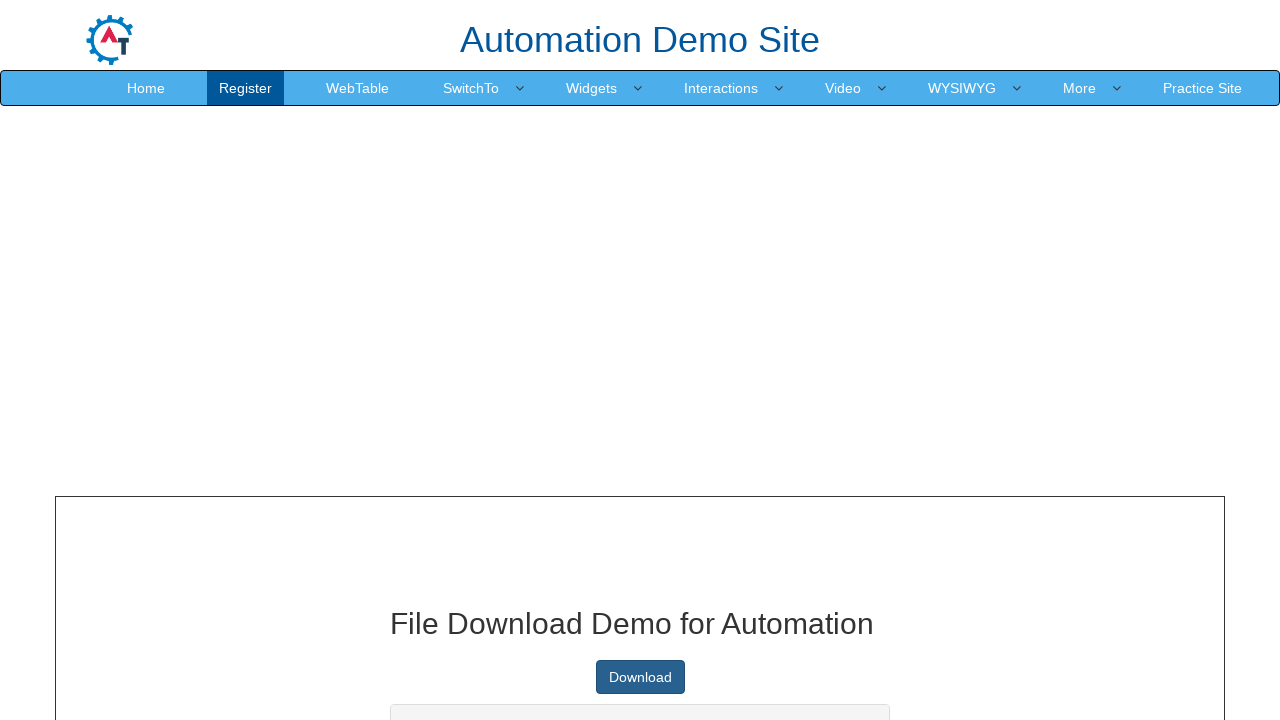

Download triggered for file: samplefile.pdf
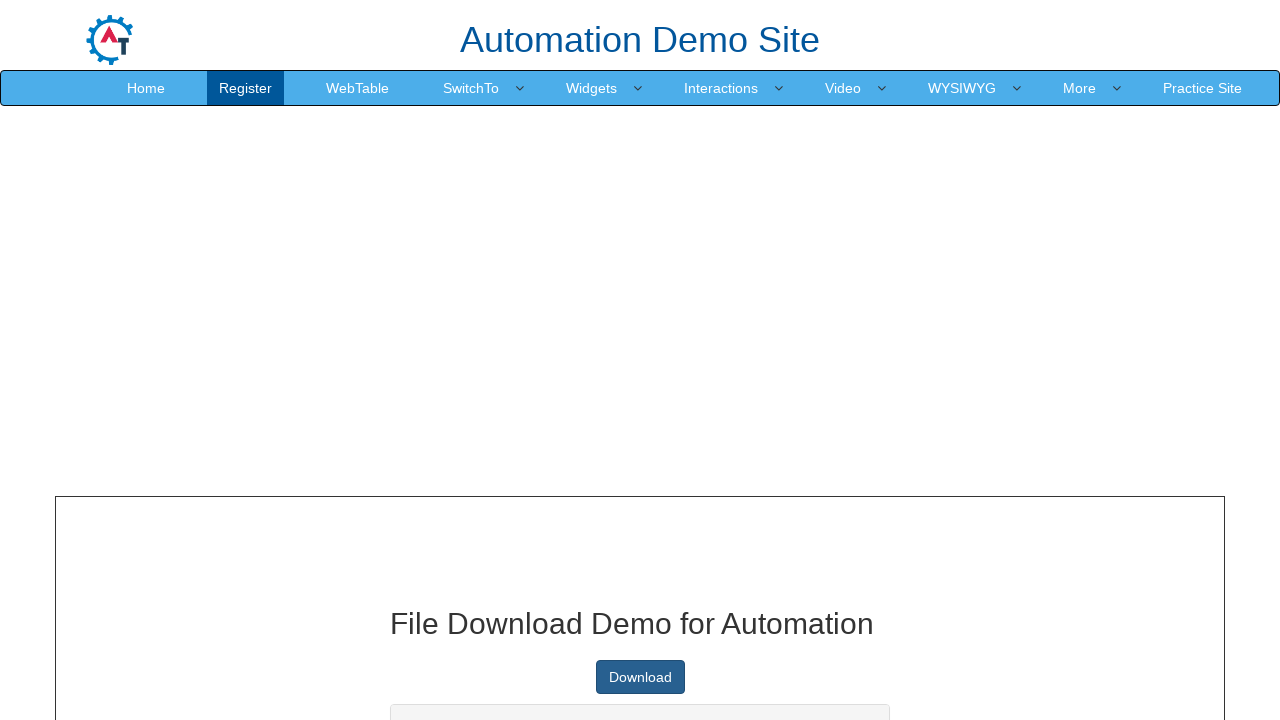

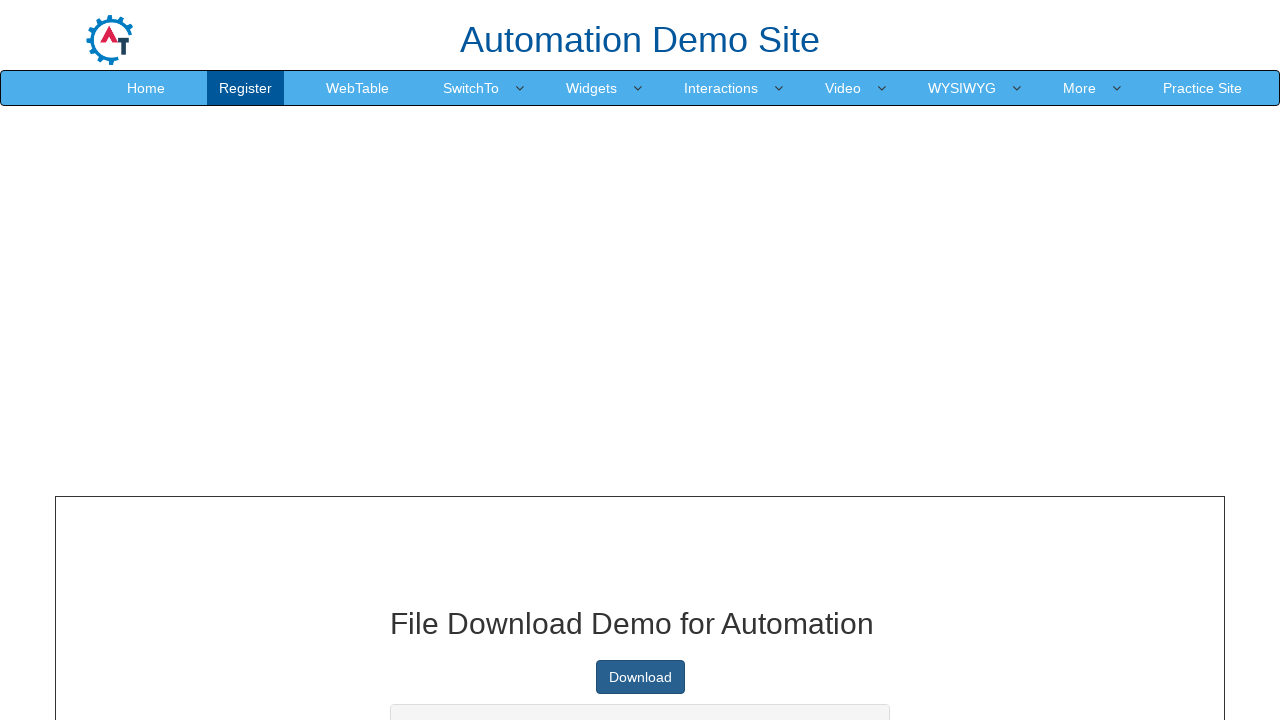